Tests scrolling to an element at the bottom of a form page and filling in name and date fields

Starting URL: https://formy-project.herokuapp.com/scroll

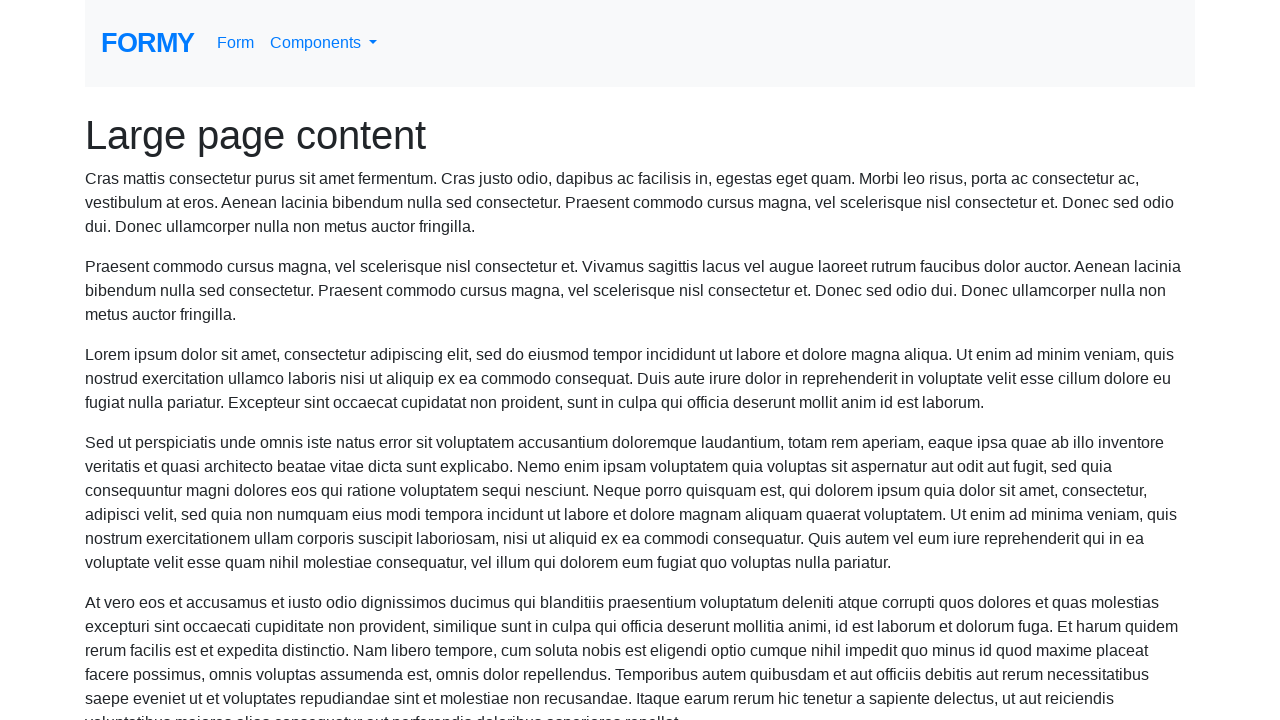

Scrolled to name field at bottom of form
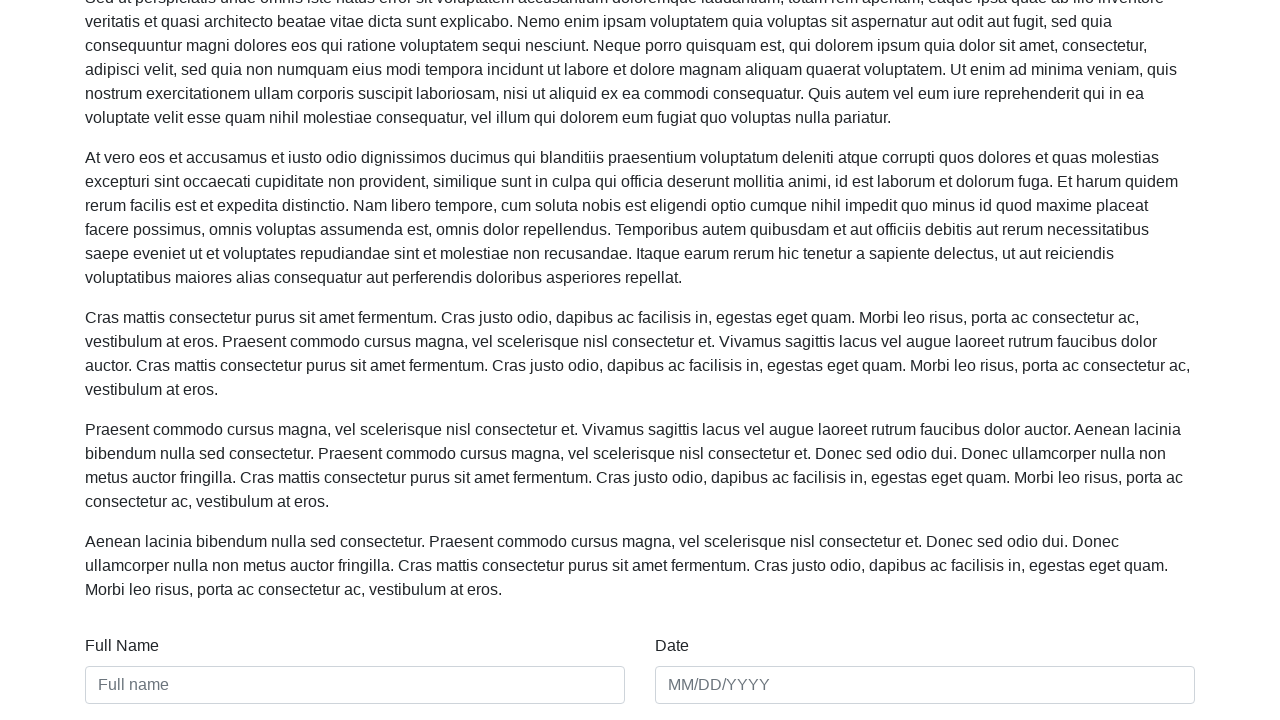

Filled name field with 'Larry Allen' on #name
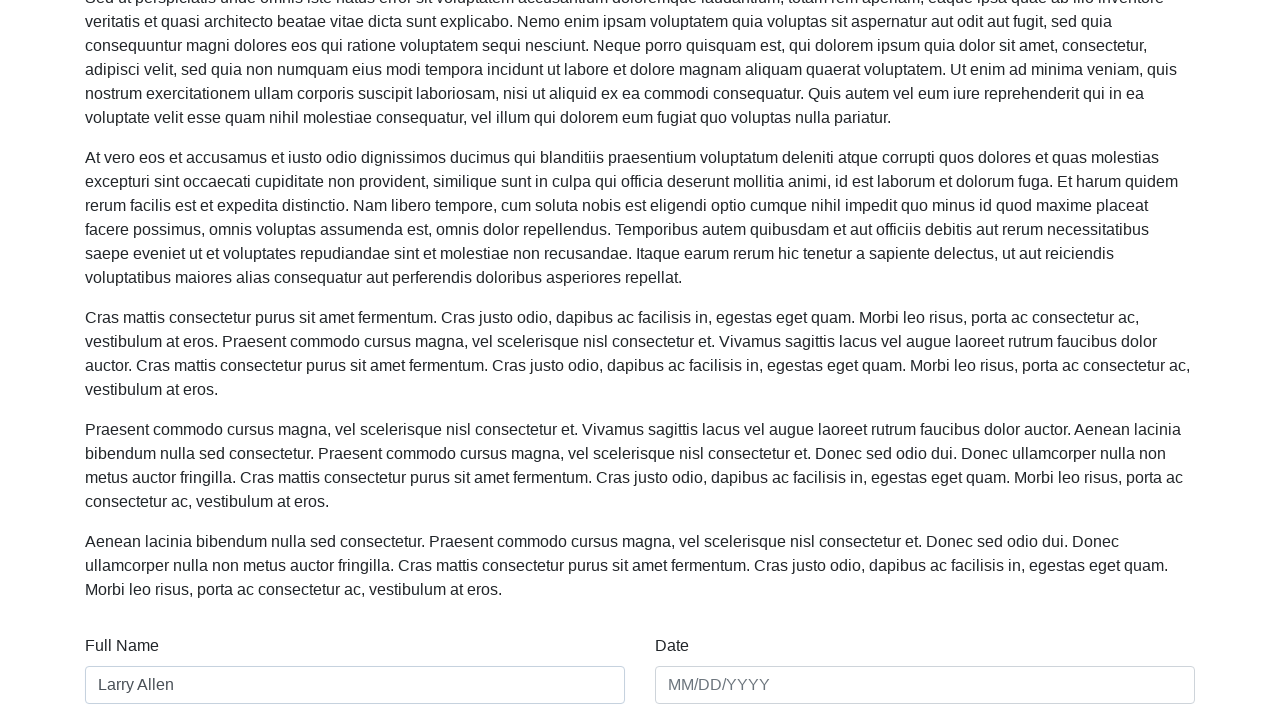

Filled date field with '05/22/23' on #date
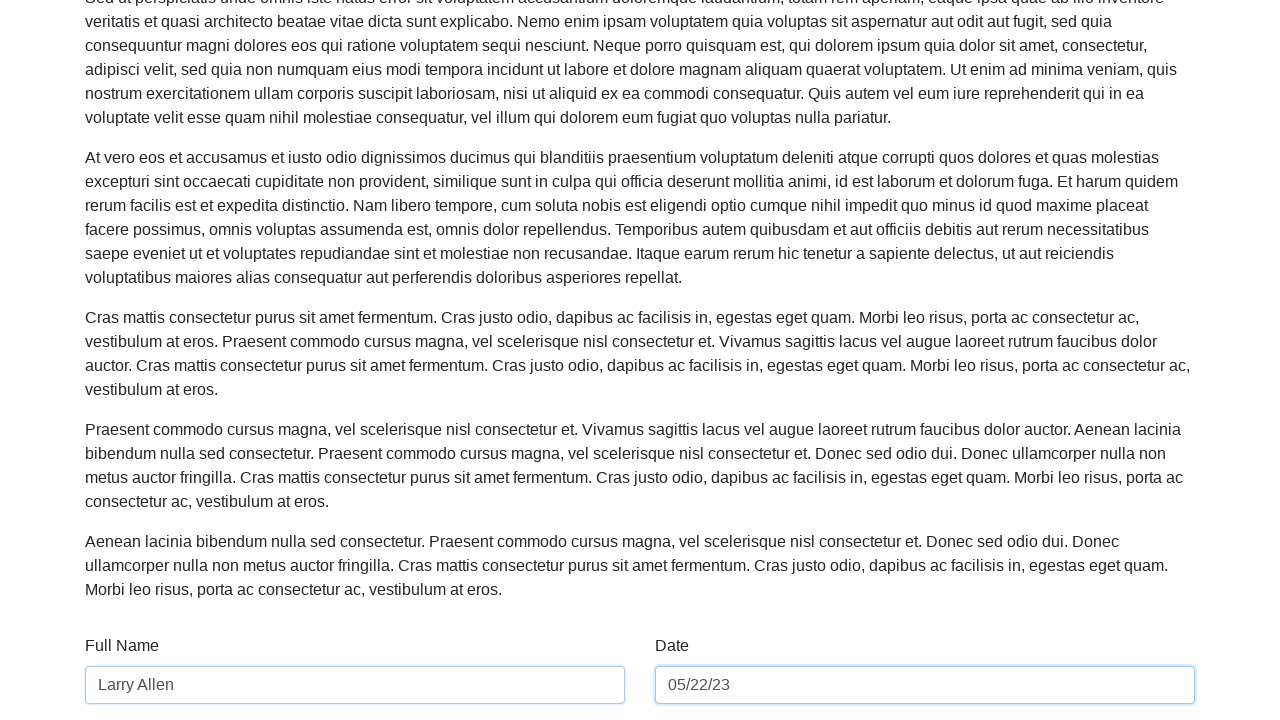

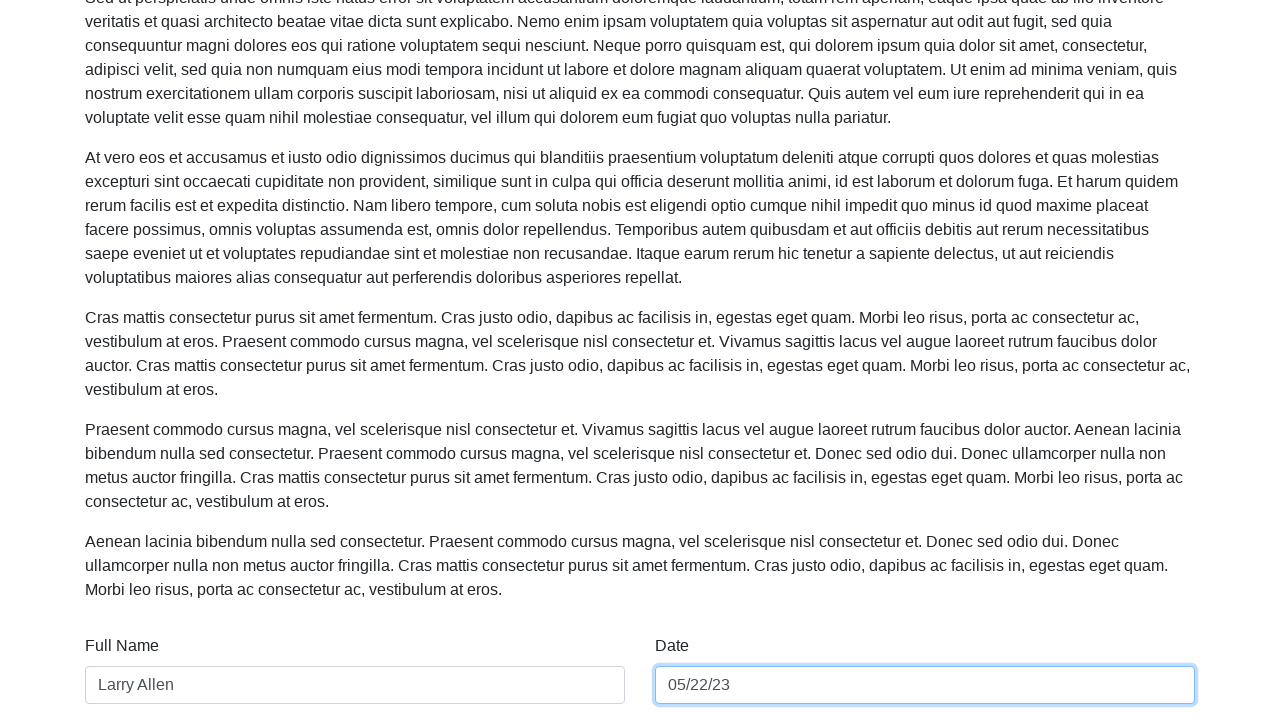